Tests that whitespace is trimmed from entered todo text

Starting URL: https://demo.playwright.dev/todomvc

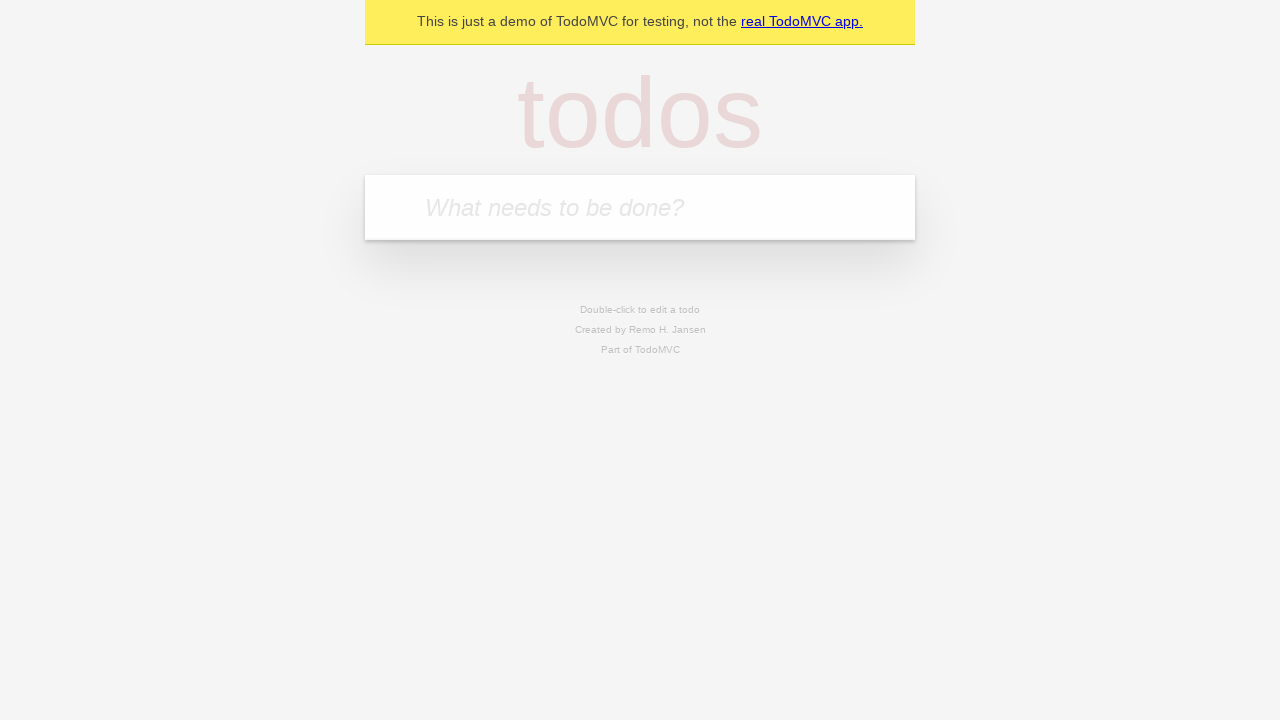

Filled todo input with 'buy some cheese' on internal:attr=[placeholder="What needs to be done?"i]
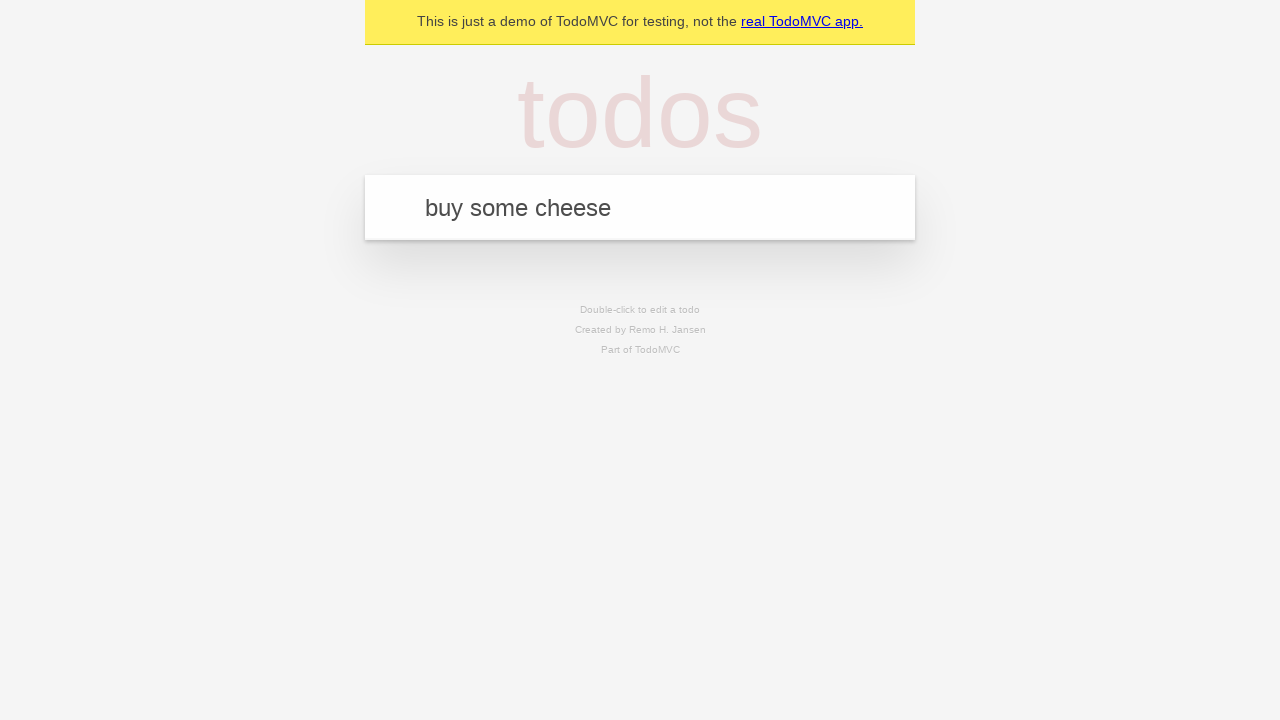

Pressed Enter to create first todo on internal:attr=[placeholder="What needs to be done?"i]
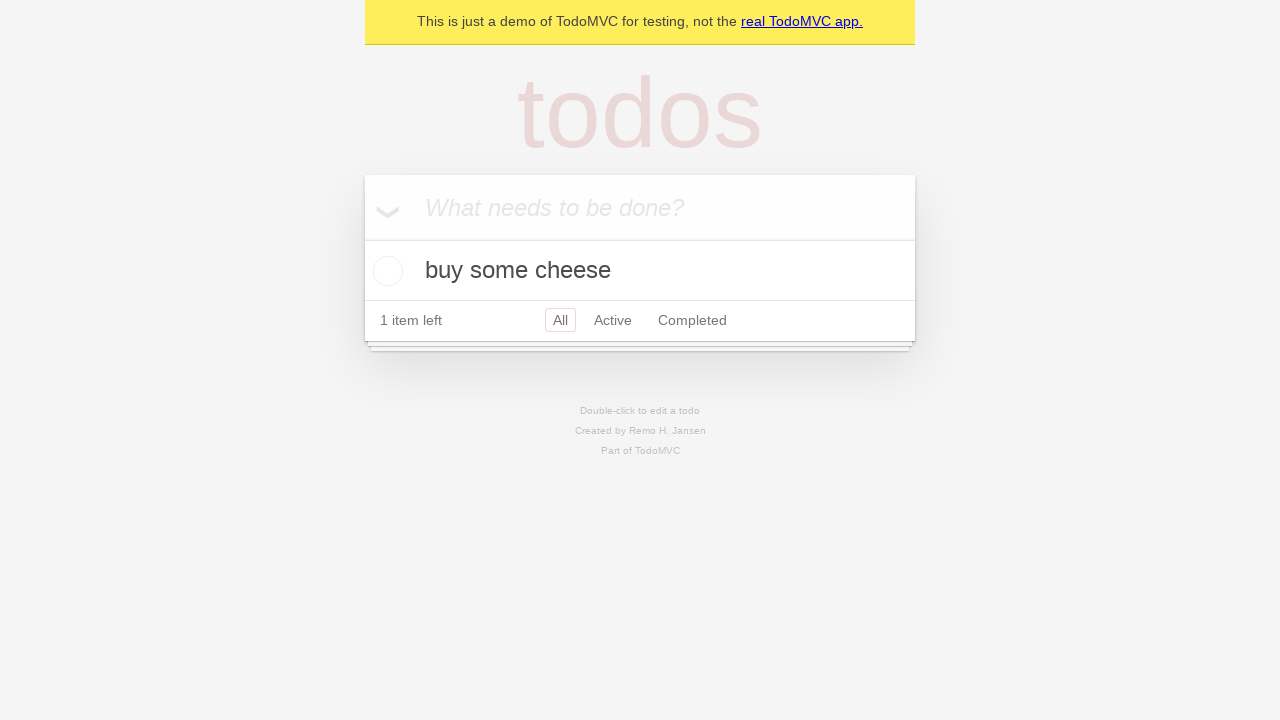

Filled todo input with 'feed the cat' on internal:attr=[placeholder="What needs to be done?"i]
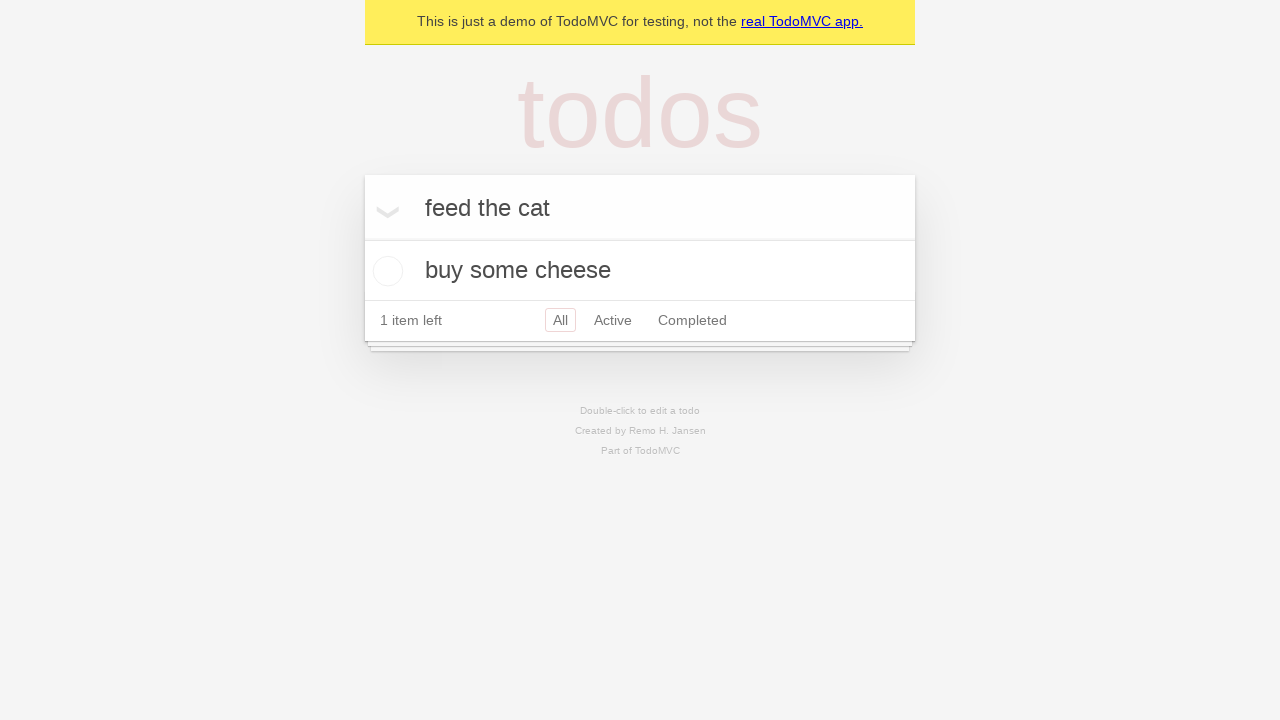

Pressed Enter to create second todo on internal:attr=[placeholder="What needs to be done?"i]
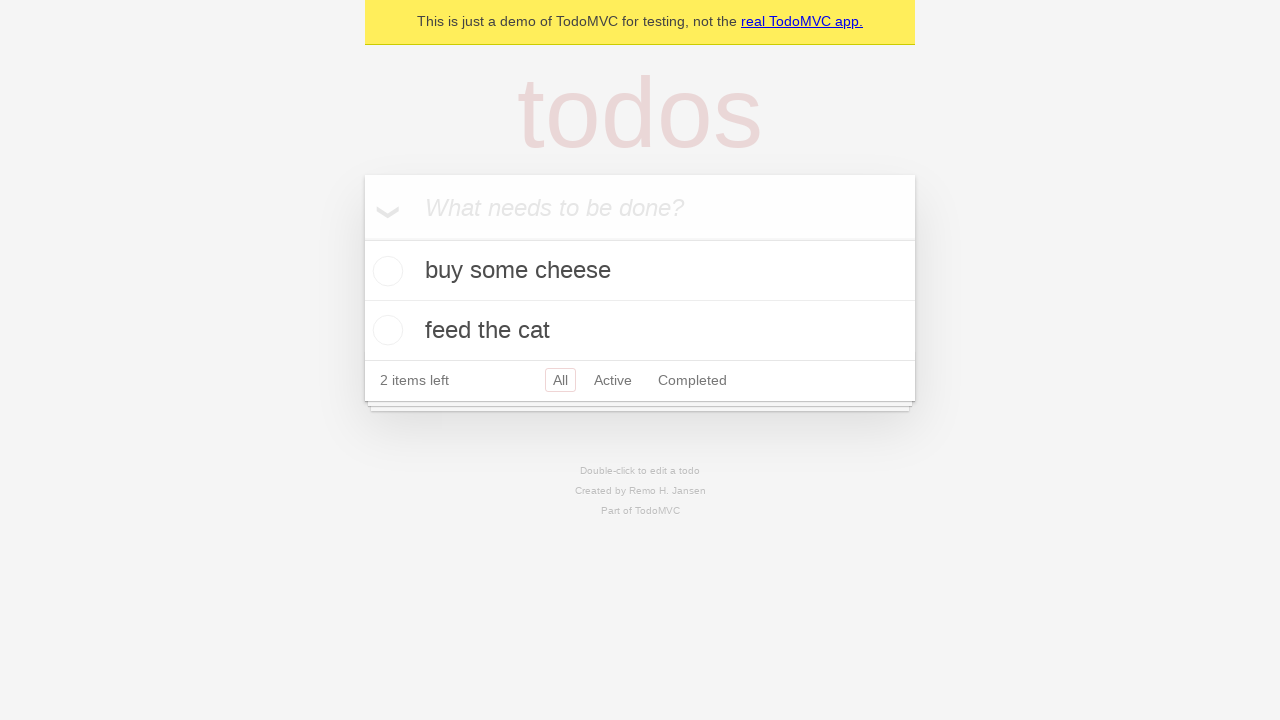

Filled todo input with 'book a doctors appointment' on internal:attr=[placeholder="What needs to be done?"i]
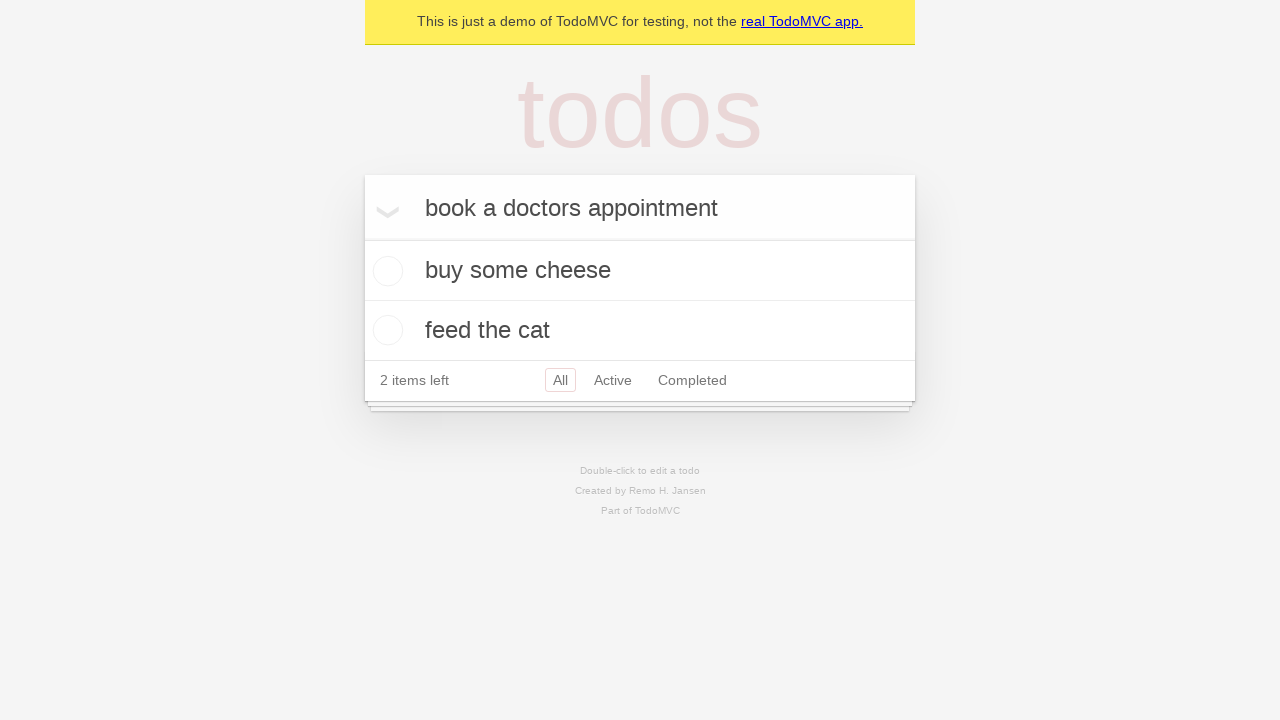

Pressed Enter to create third todo on internal:attr=[placeholder="What needs to be done?"i]
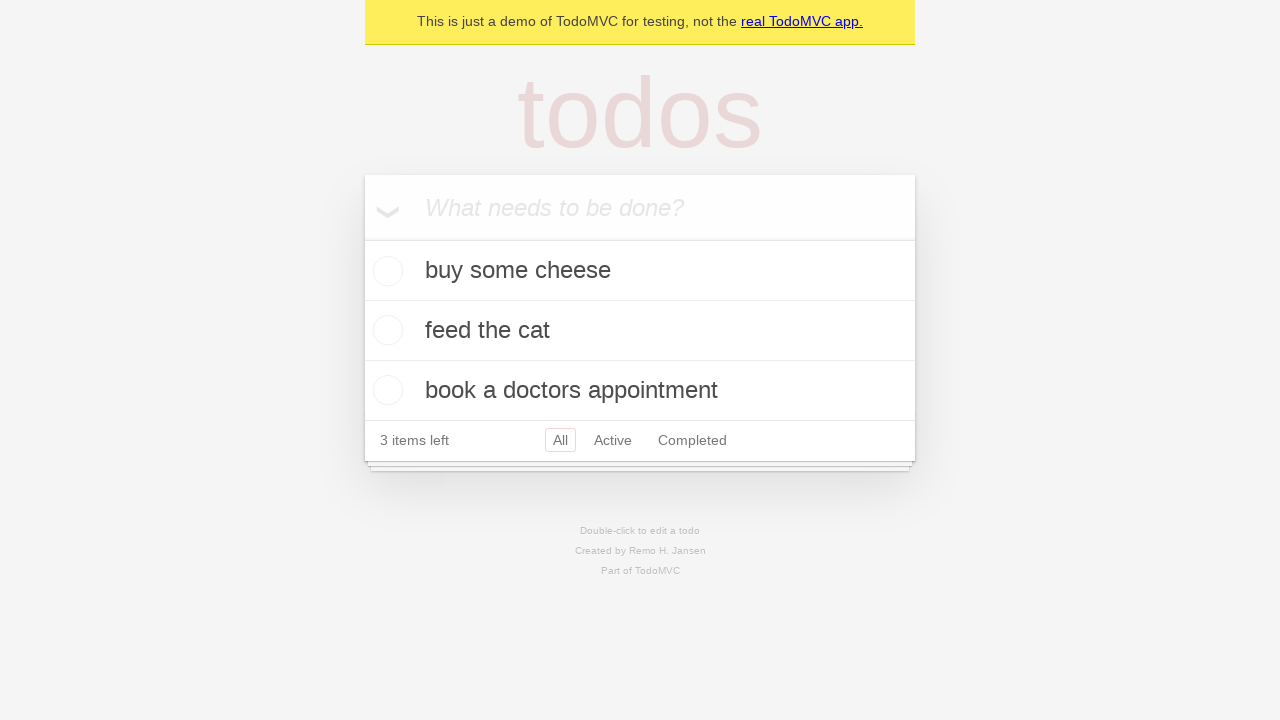

Double-clicked second todo to enter edit mode at (640, 331) on internal:testid=[data-testid="todo-item"s] >> nth=1
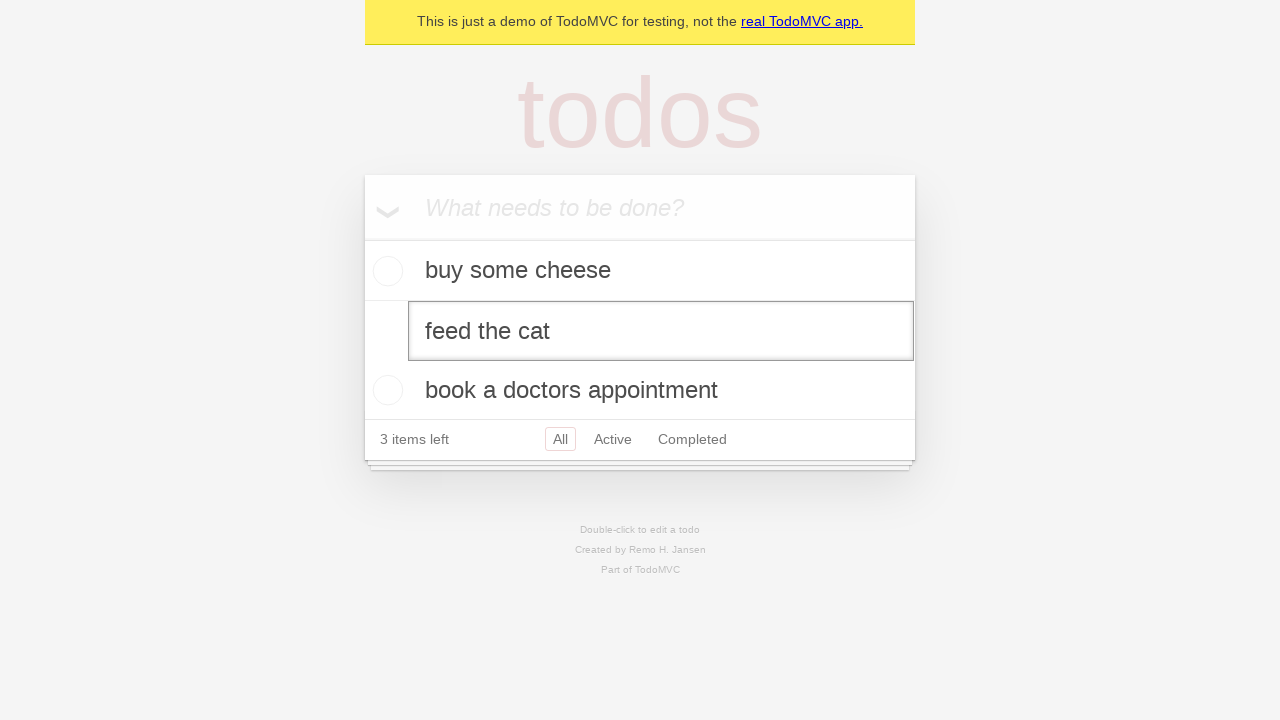

Filled edit field with text containing leading and trailing whitespace on internal:testid=[data-testid="todo-item"s] >> nth=1 >> internal:role=textbox[nam
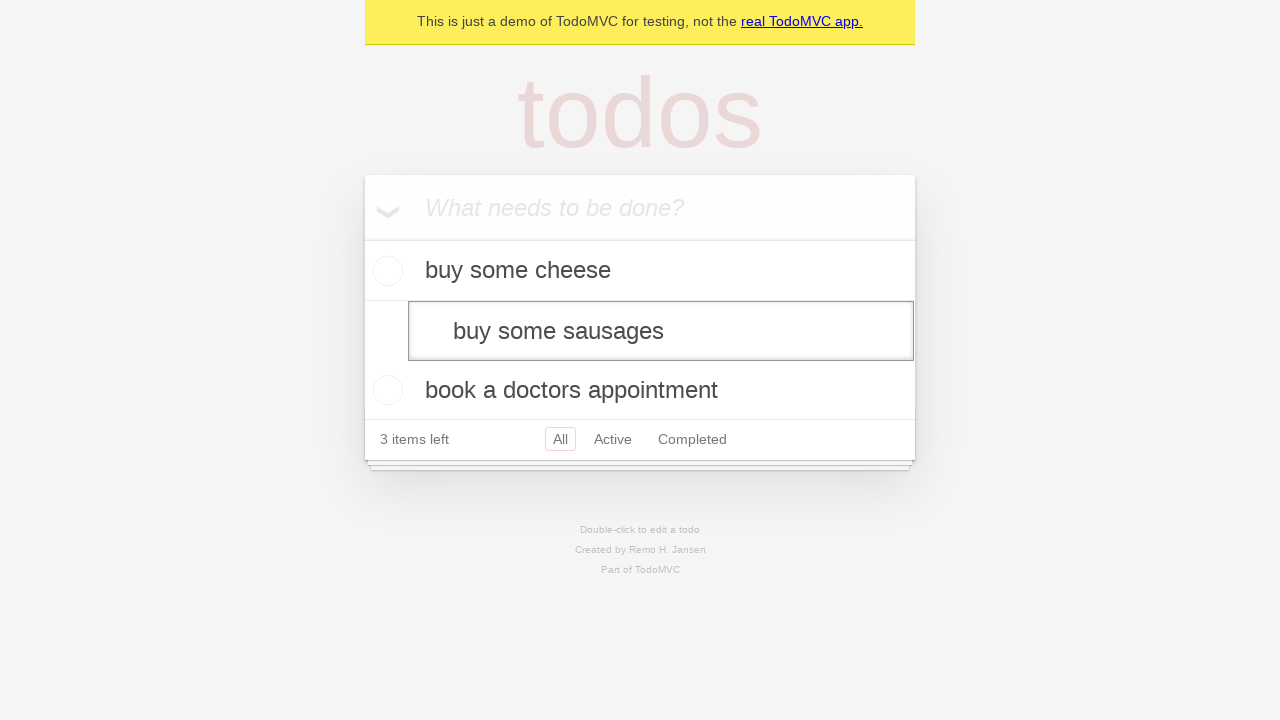

Pressed Enter to save edited todo, whitespace should be trimmed on internal:testid=[data-testid="todo-item"s] >> nth=1 >> internal:role=textbox[nam
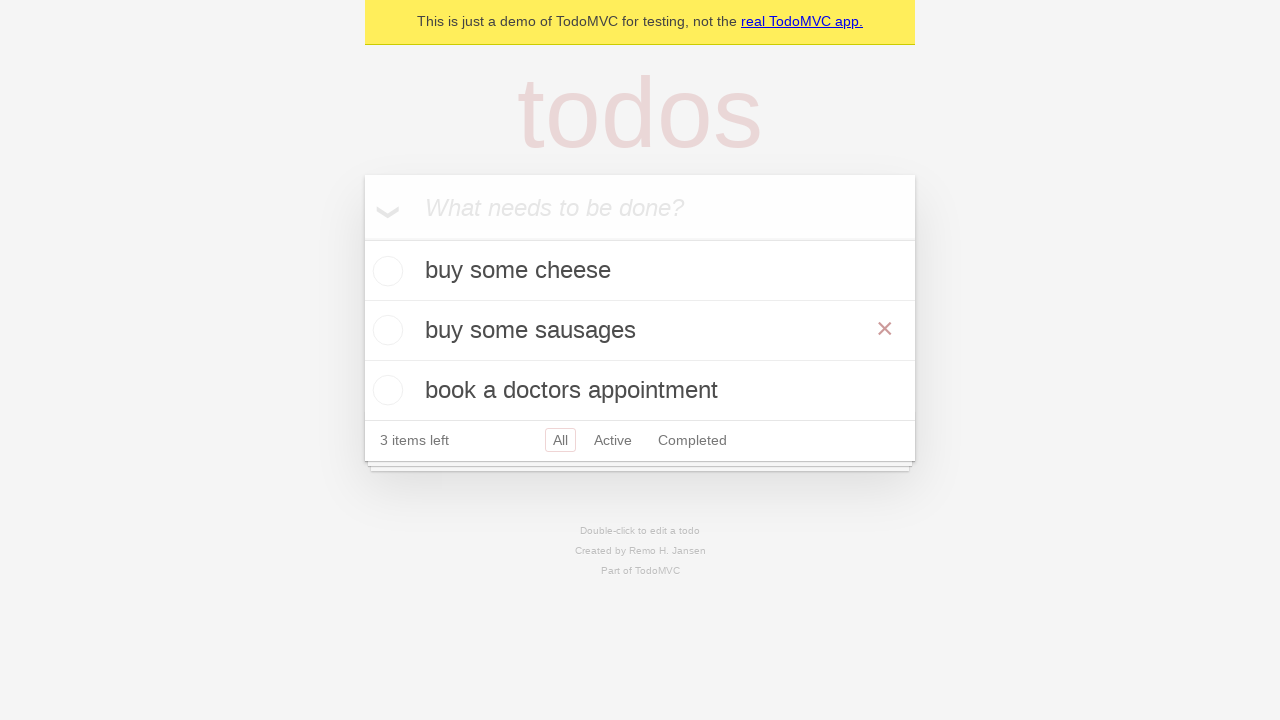

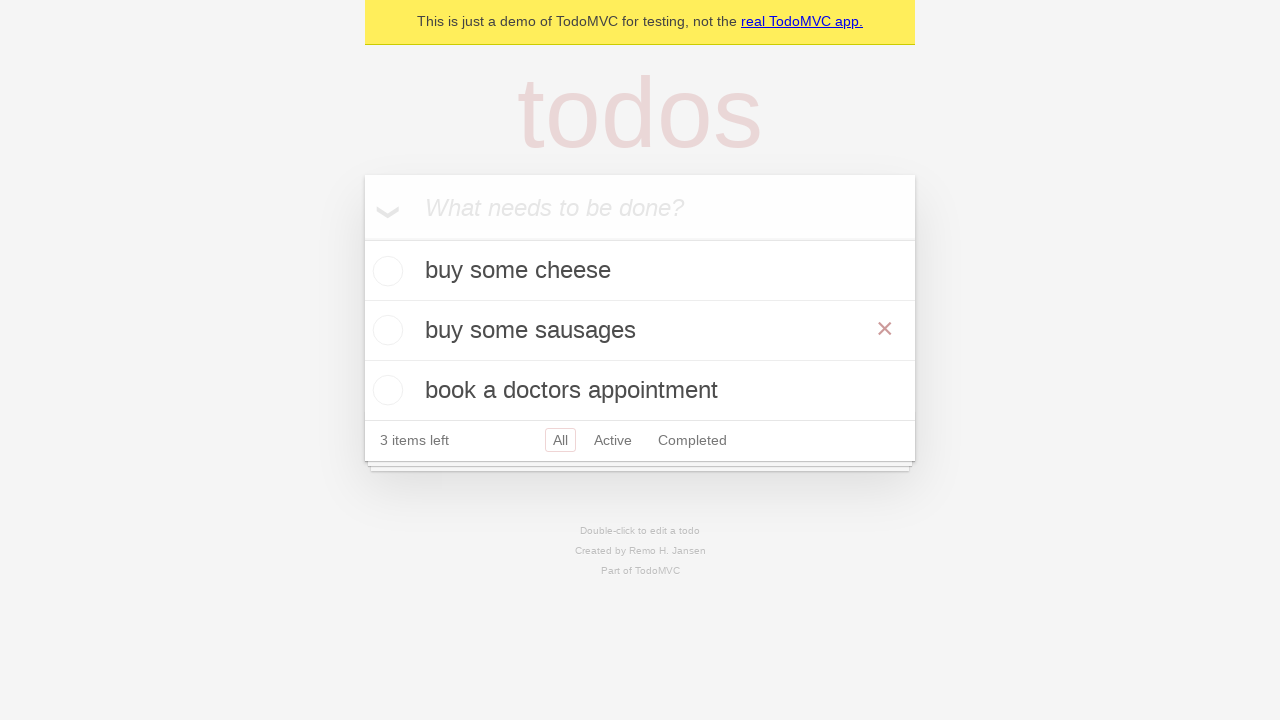